Navigates to the Rahul Shetty Academy Automation Practice page and maximizes the browser window (Chrome browser test).

Starting URL: https://rahulshettyacademy.com/AutomationPractice/

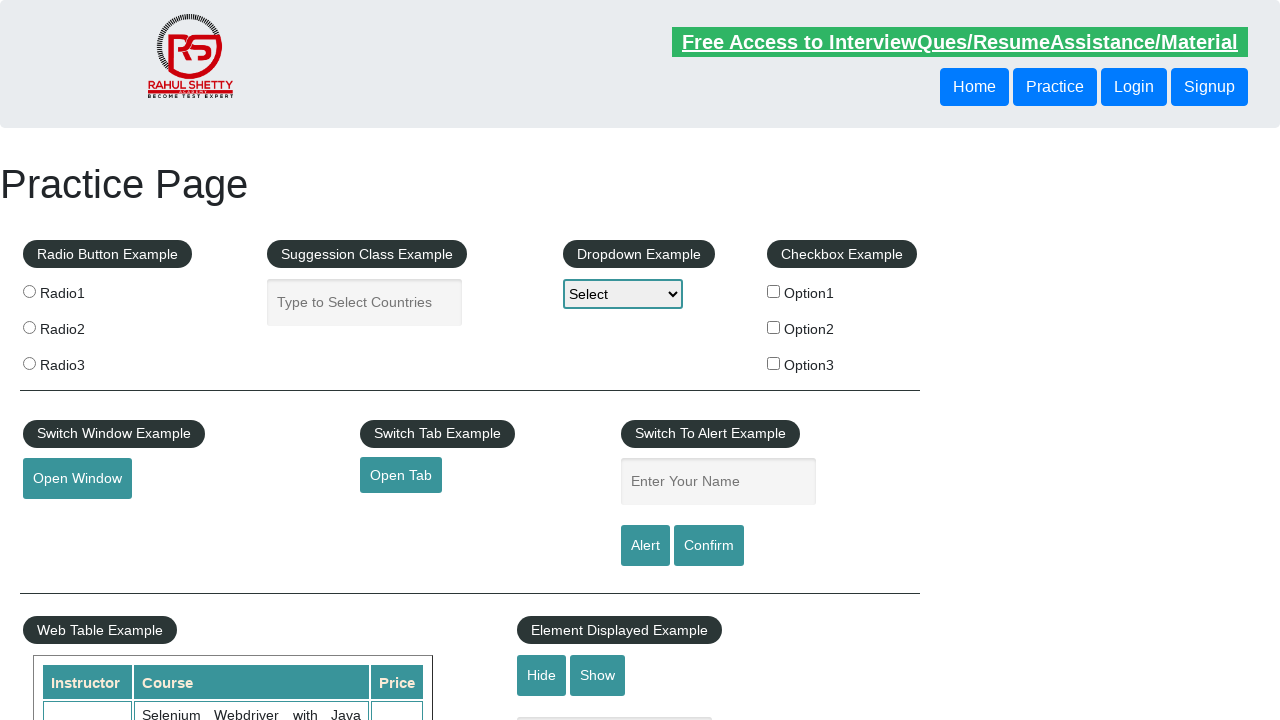

Set viewport size to 1920x1080 to maximize browser window
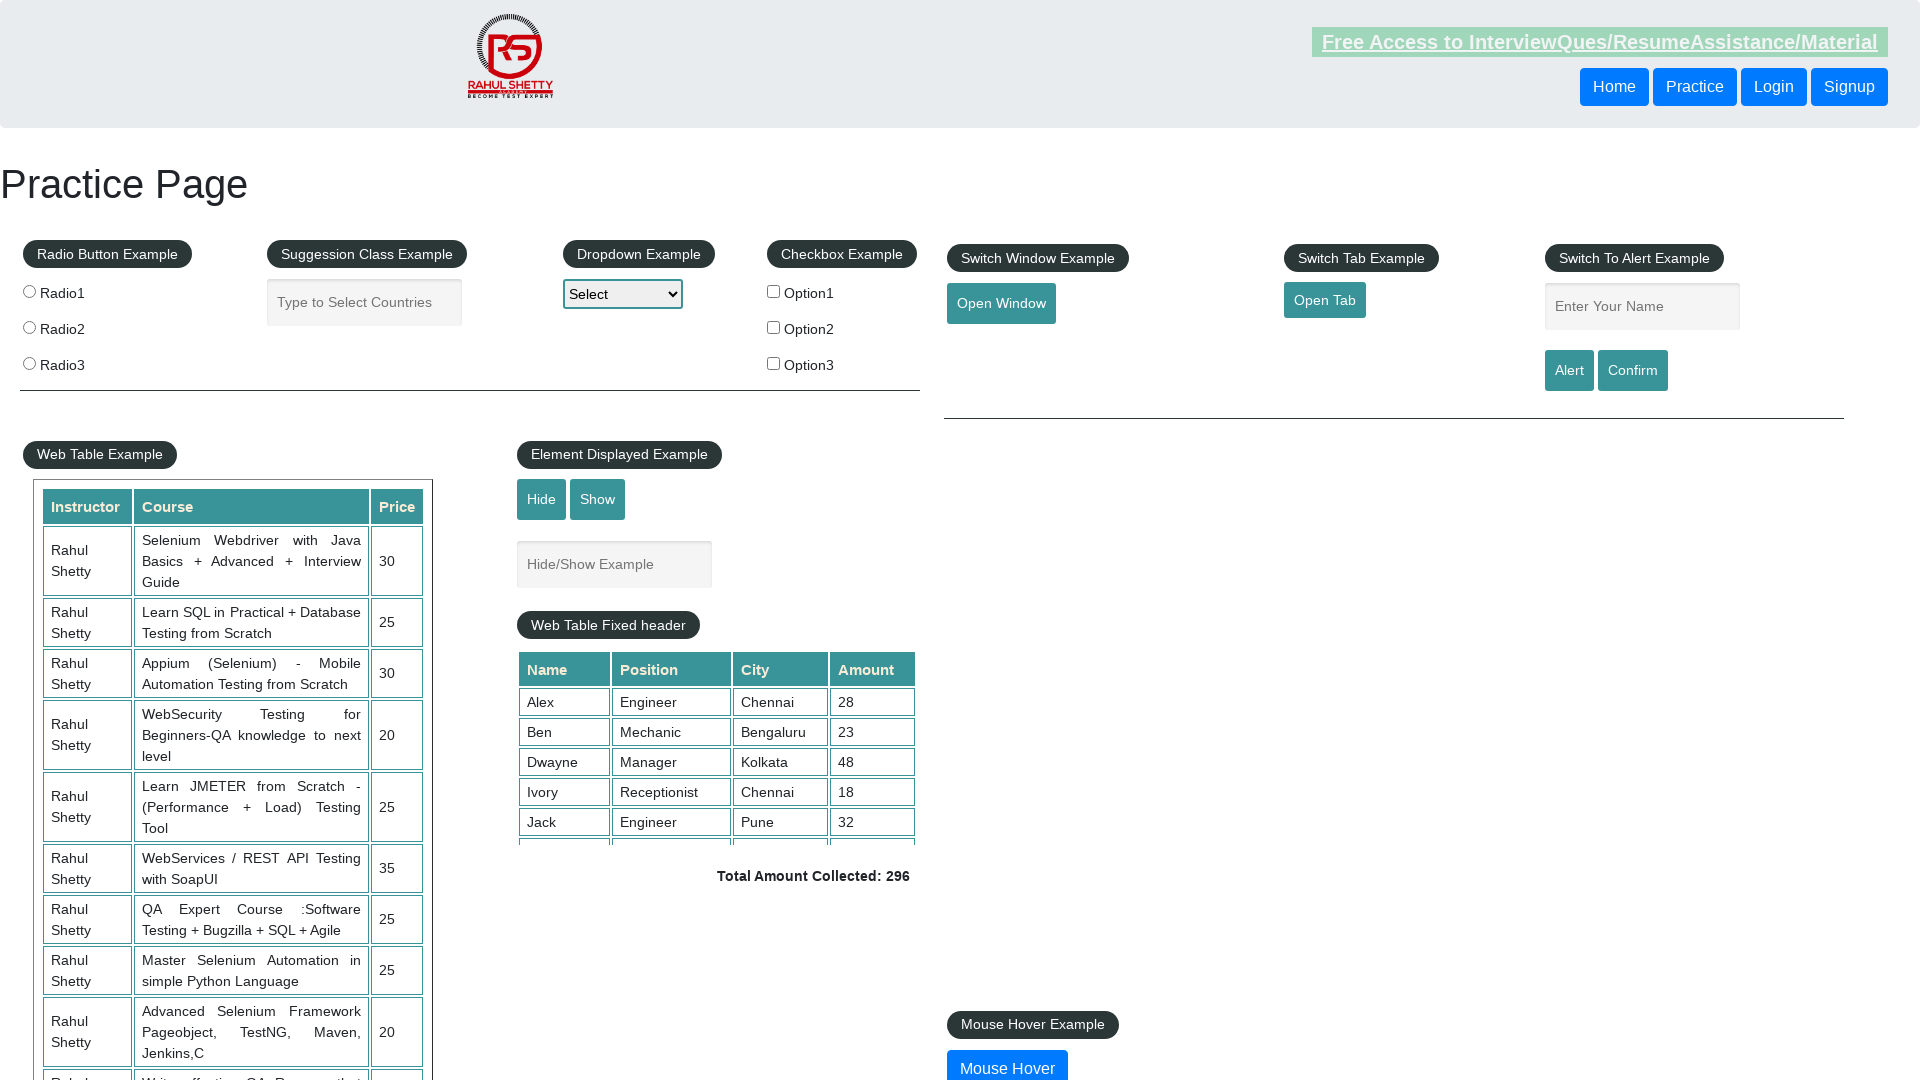

Waited for page DOM to be fully loaded on Rahul Shetty Academy Automation Practice page
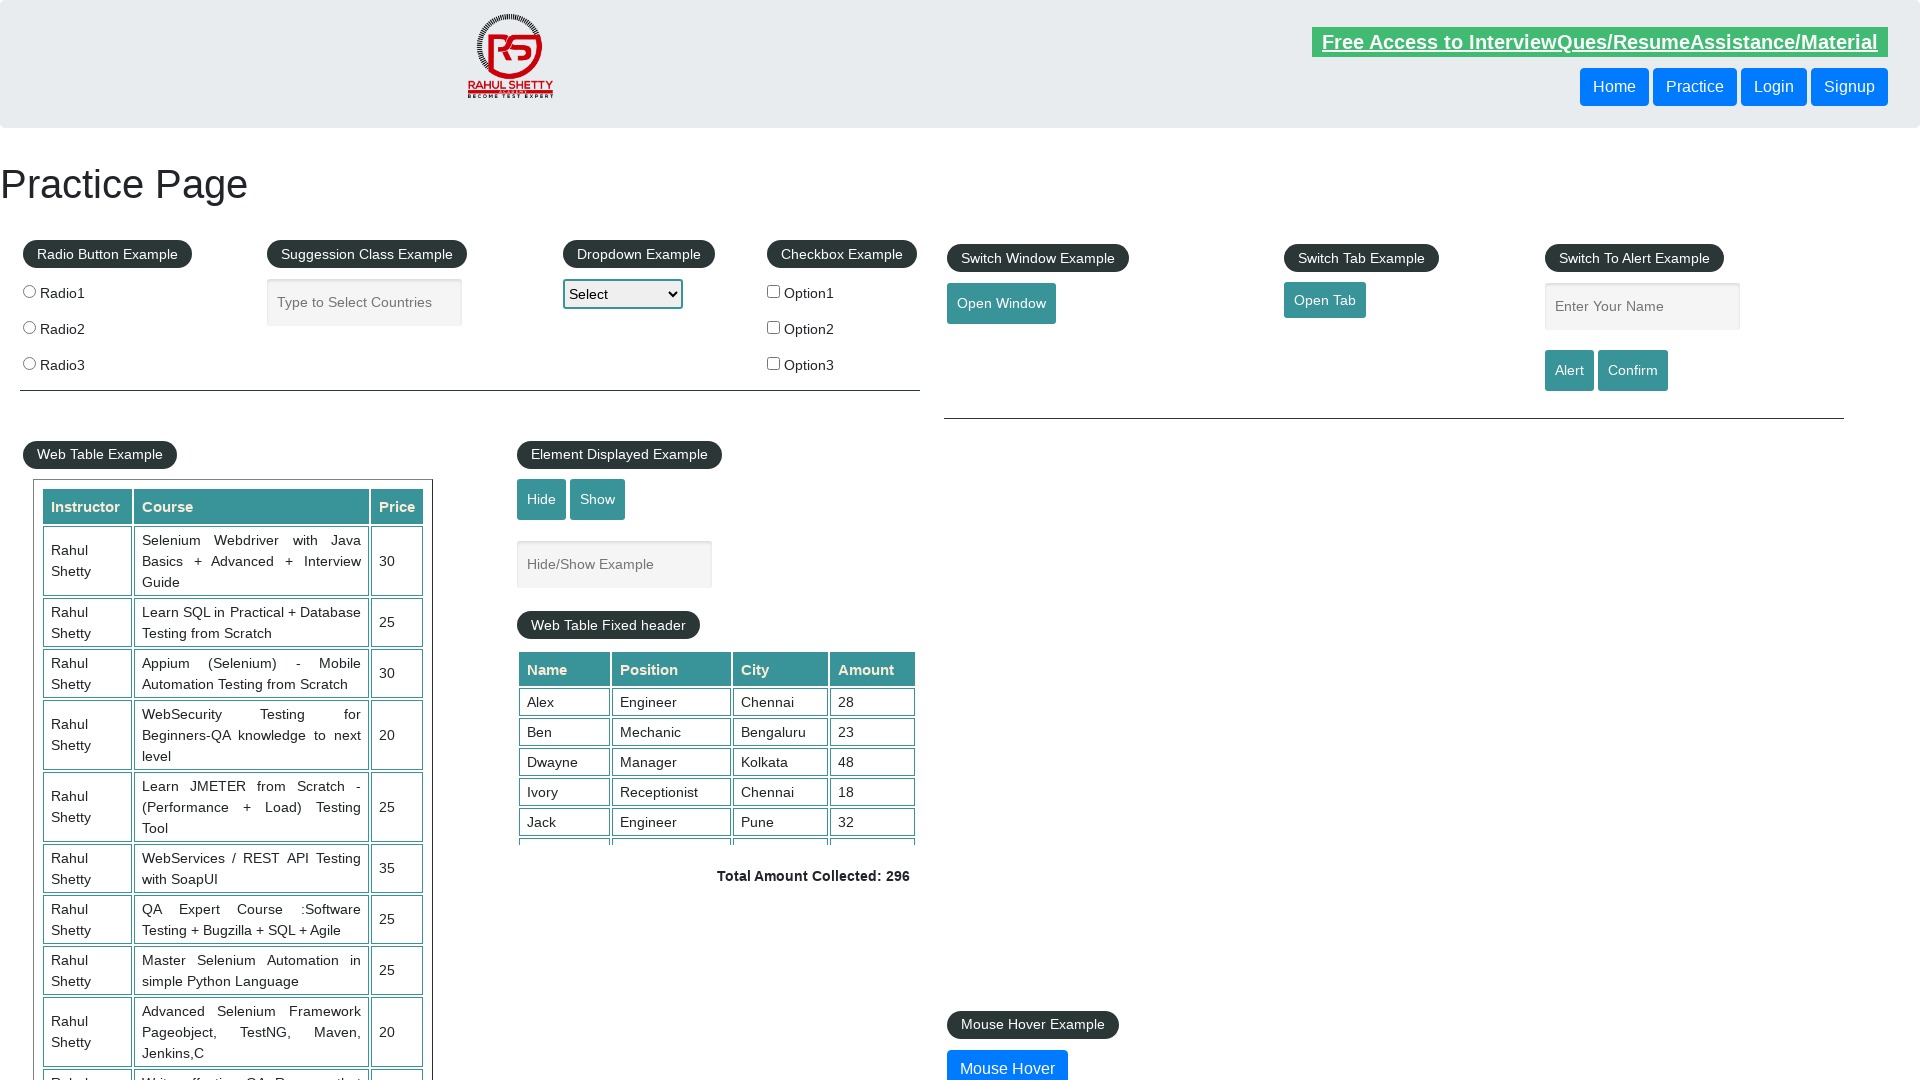

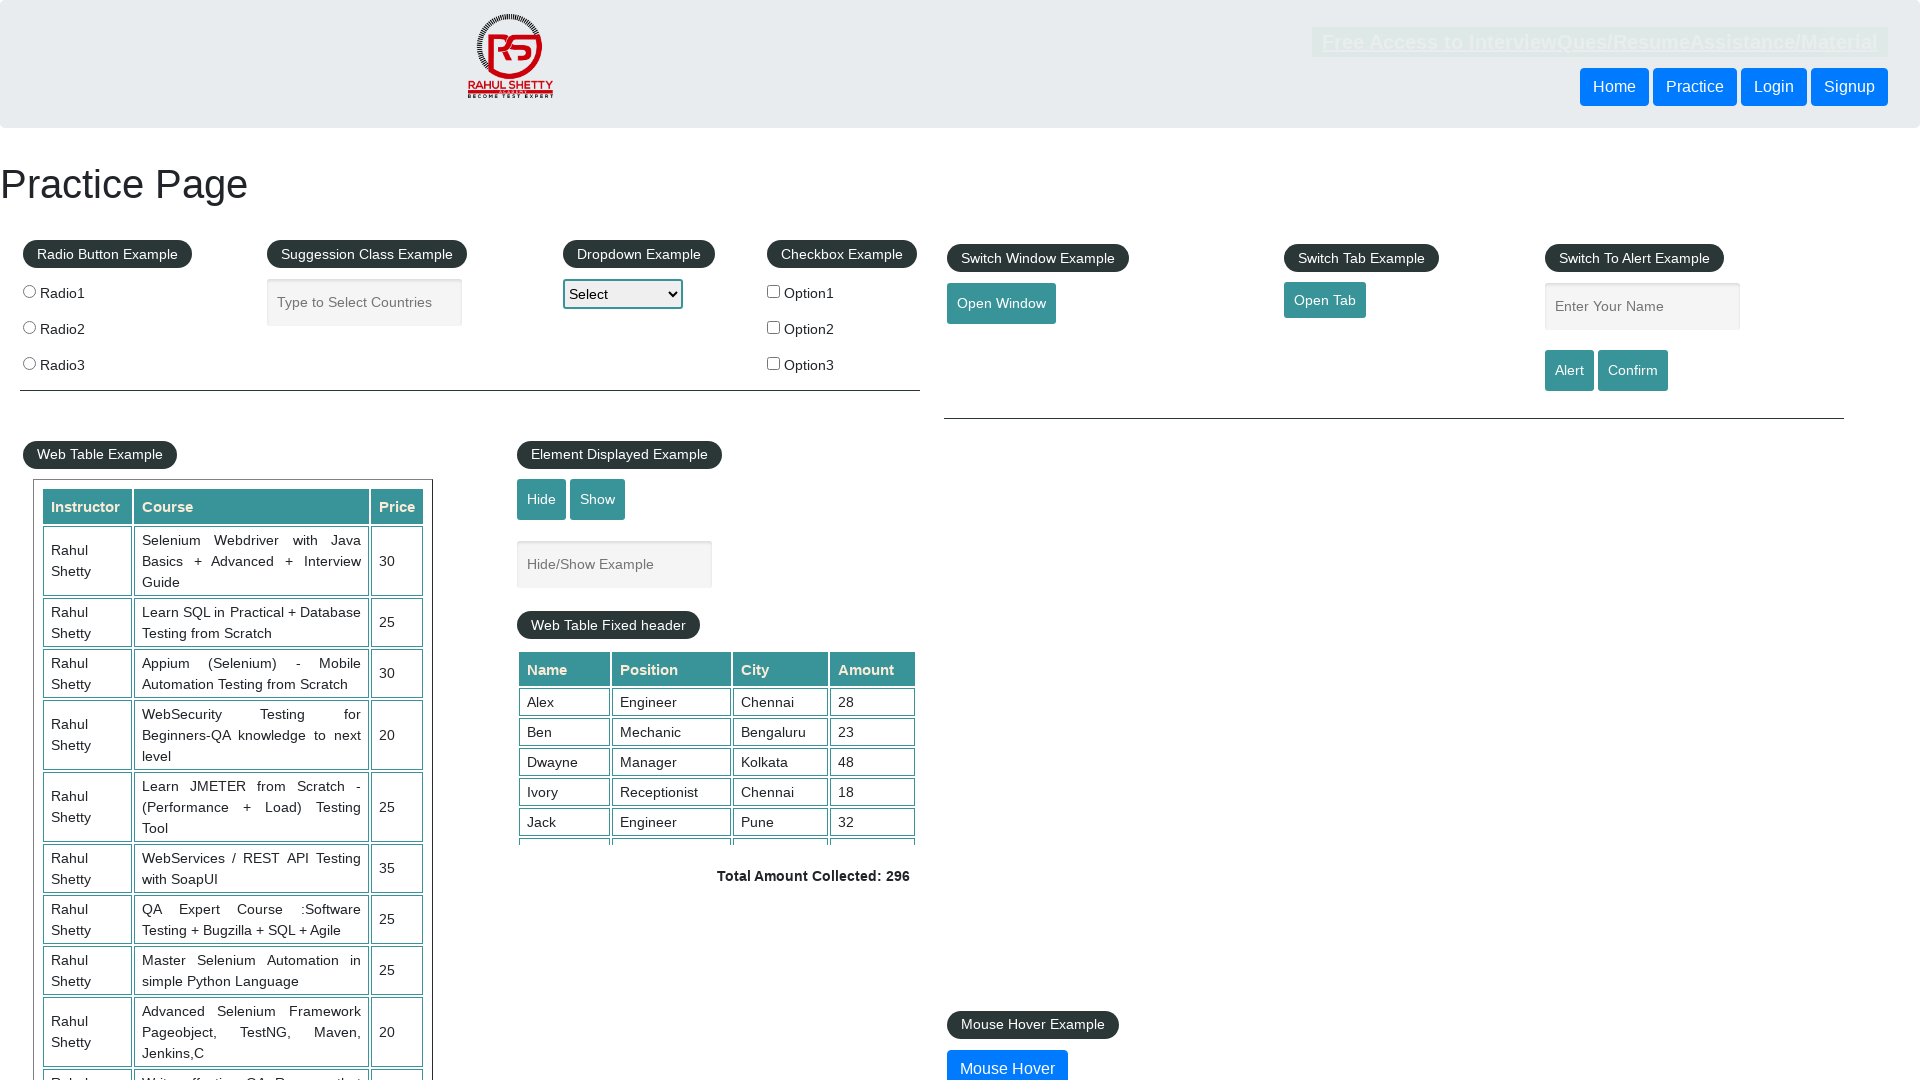